Clicks the Flight Booking link and verifies navigation to the dropdowns practice page

Starting URL: https://rahulshettyacademy.com/seleniumPractise/

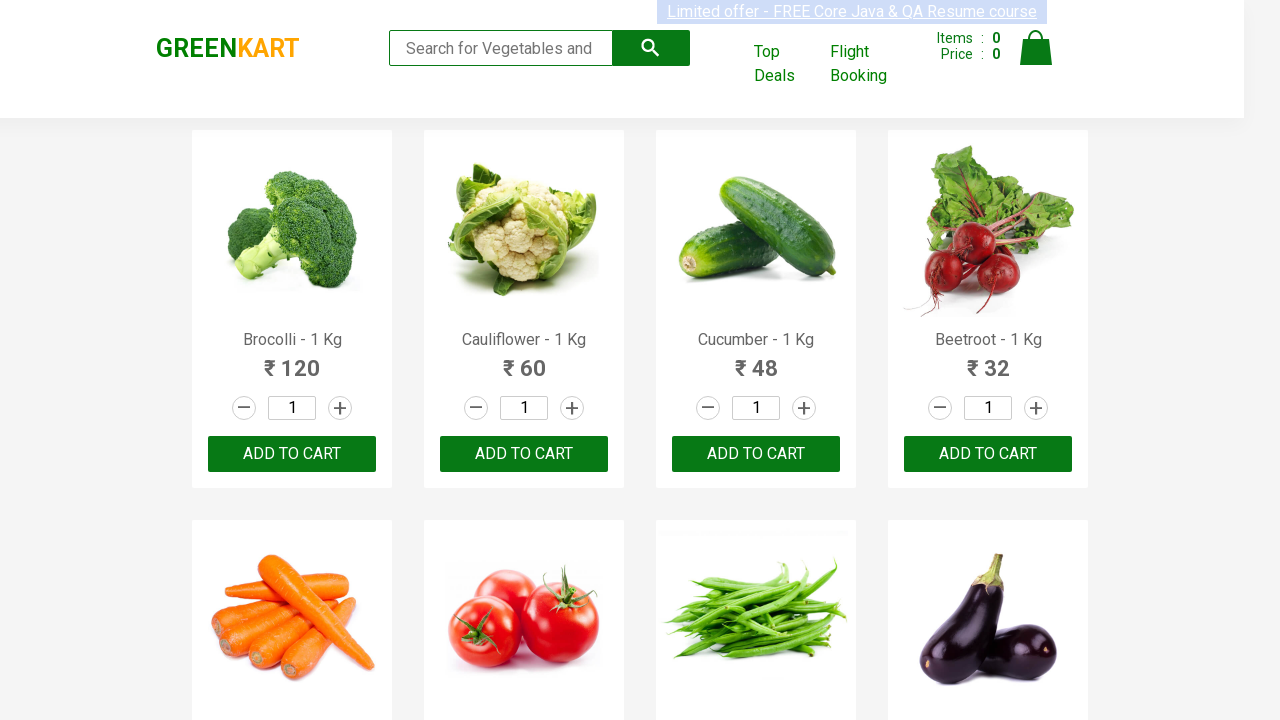

Located Flight Booking link on the page
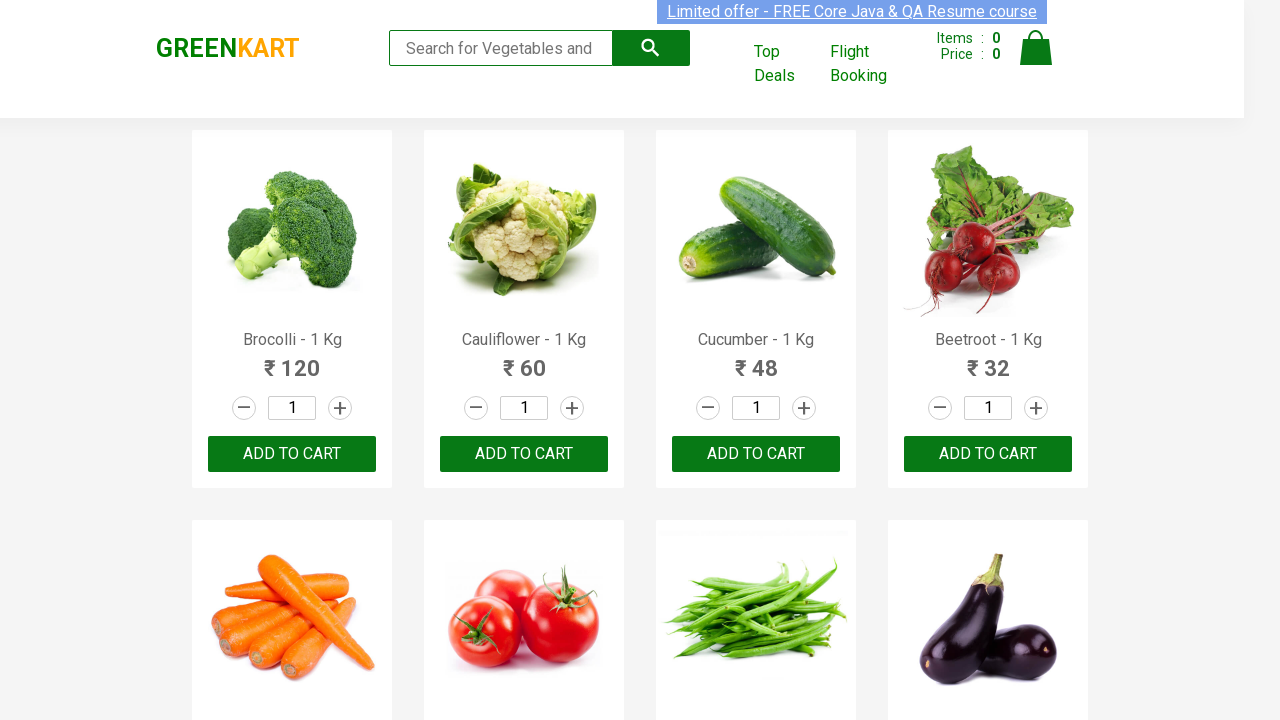

Clicked Flight Booking link to open new tab at (876, 64) on div.cart a >> internal:has-text="Flight Booking"i
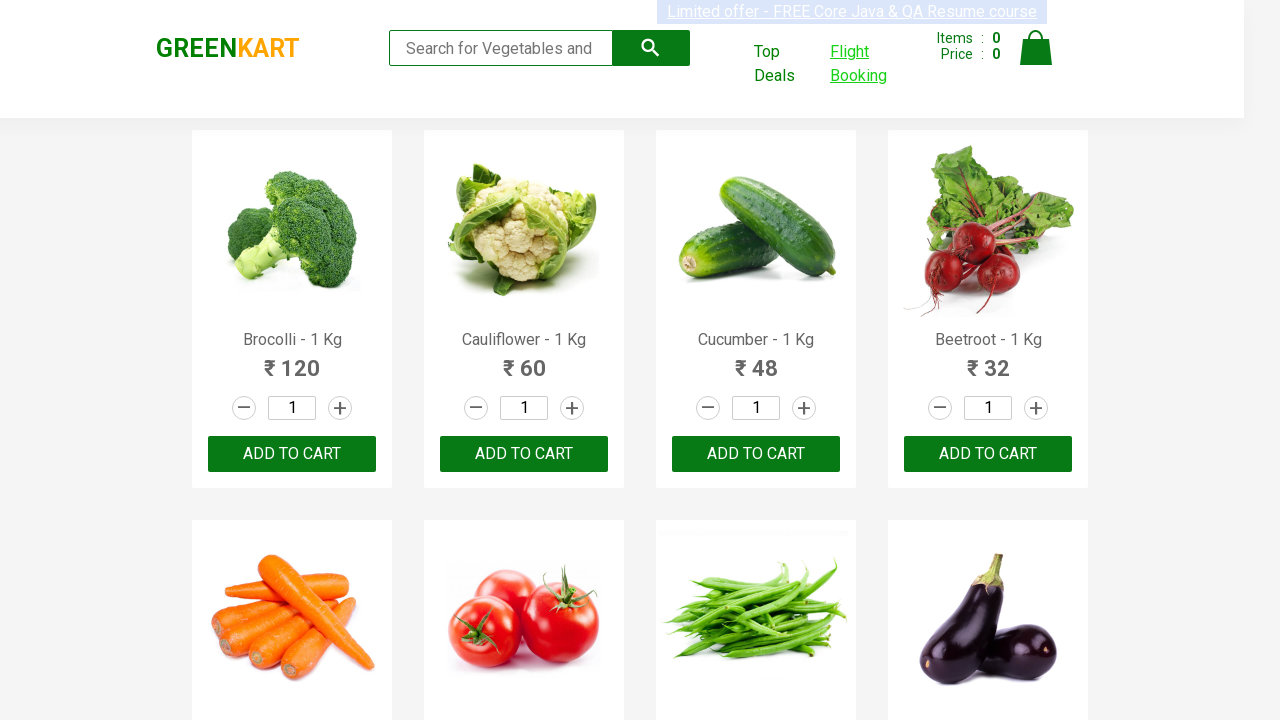

New page tab opened from Flight Booking link
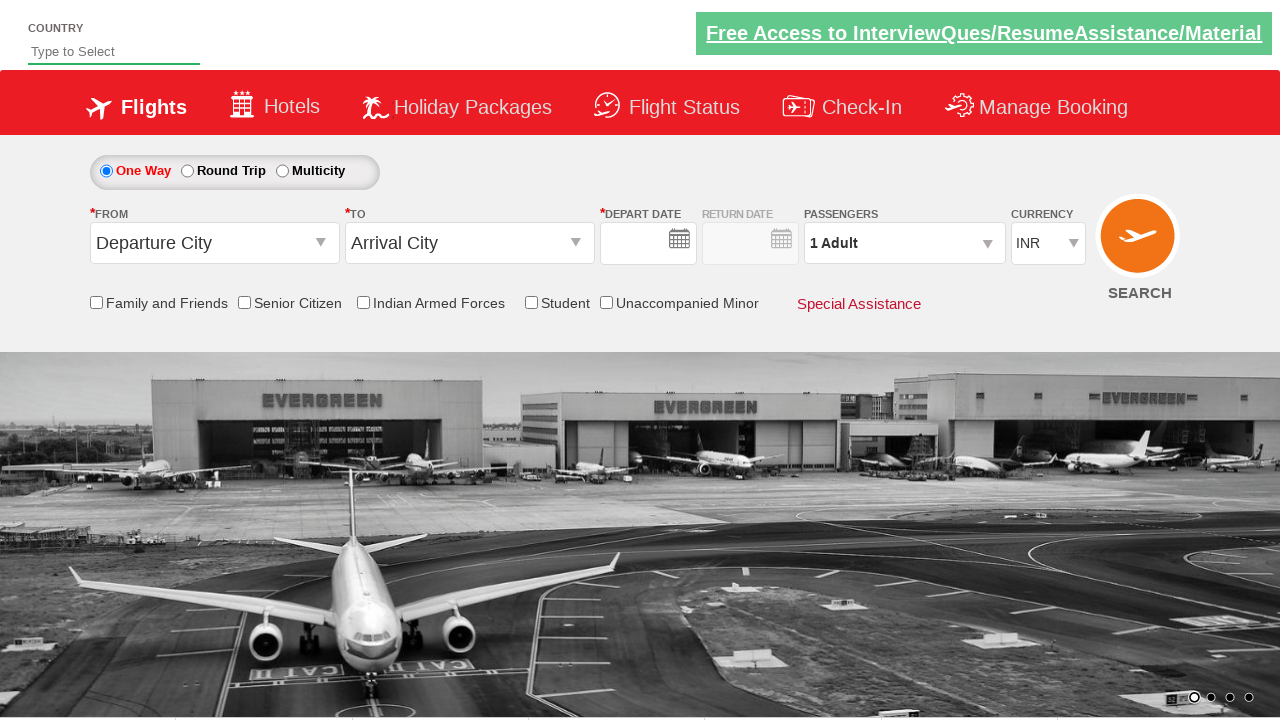

New page loaded completely
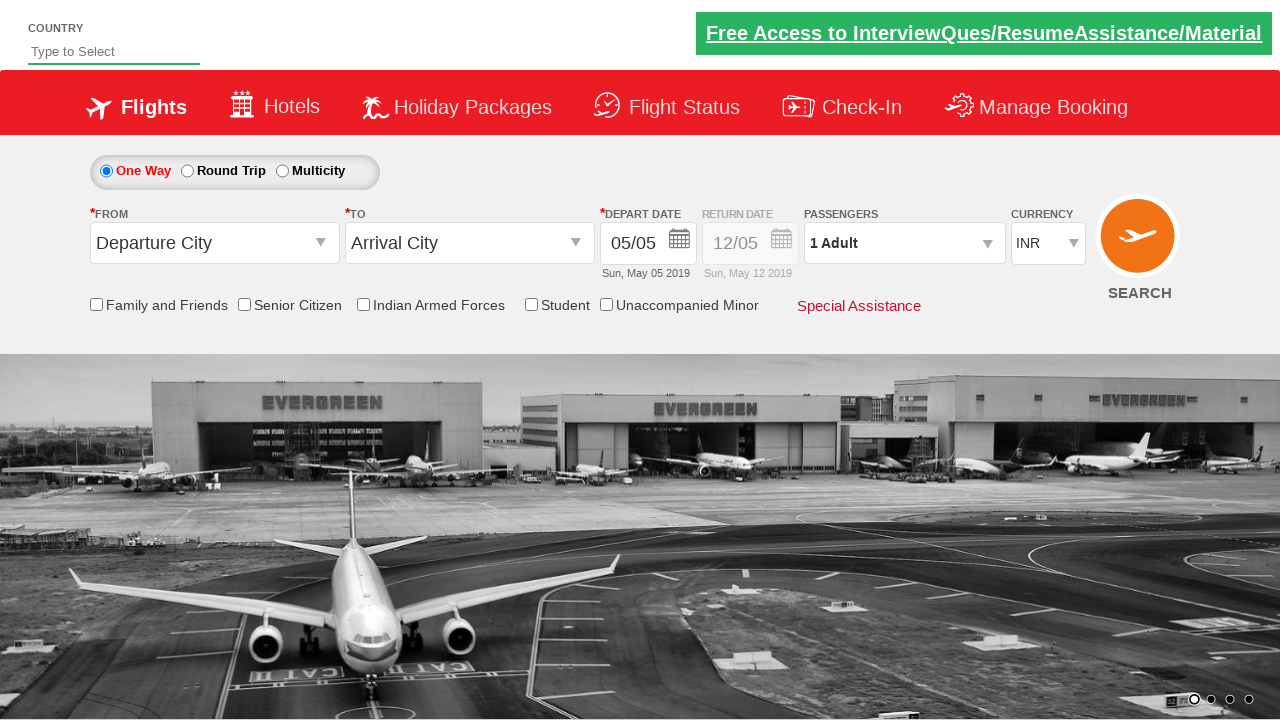

Verified navigation to dropdowns practice page at https://rahulshettyacademy.com/dropdownsPractise/
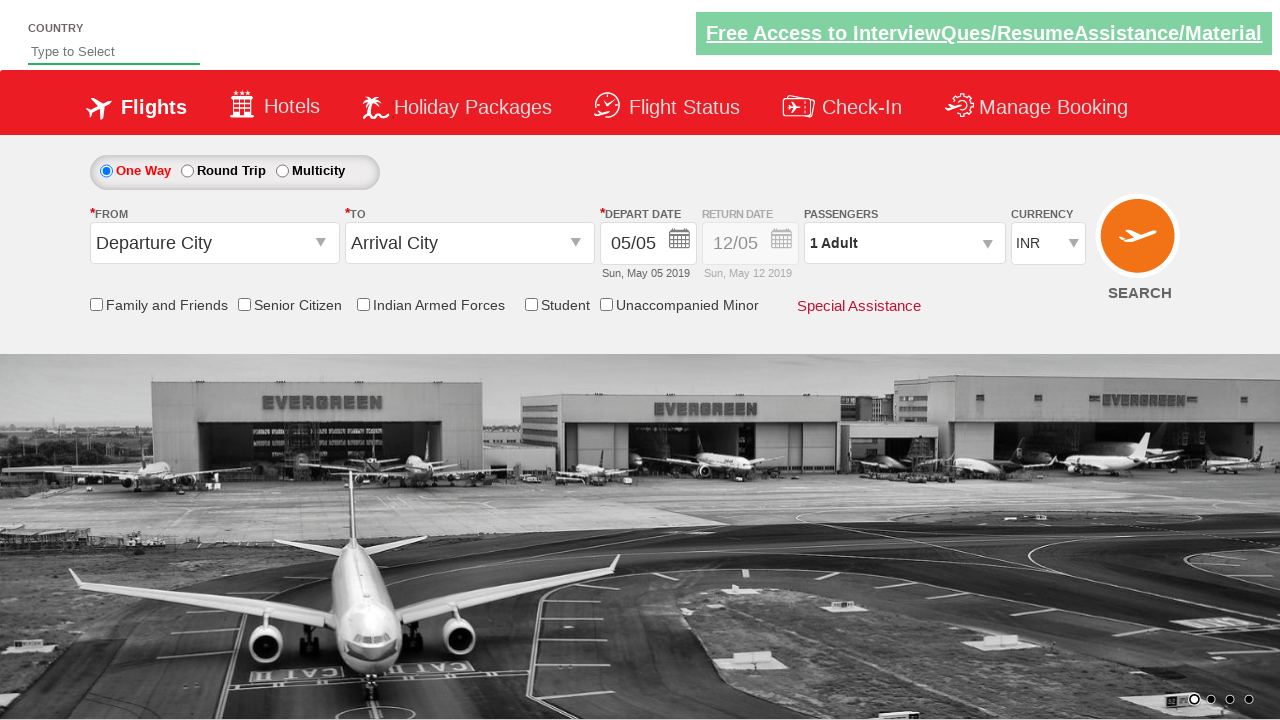

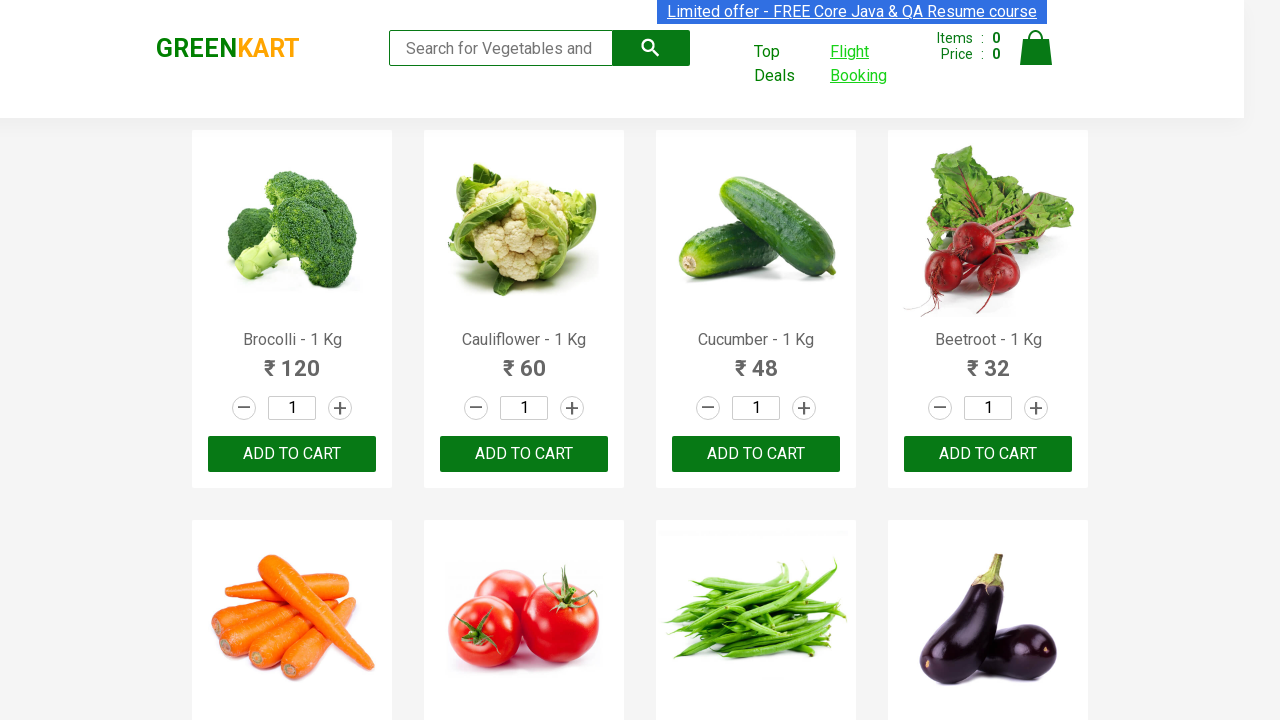